Tests table sorting functionality by clicking the Due column header twice to sort in descending order

Starting URL: http://the-internet.herokuapp.com/tables

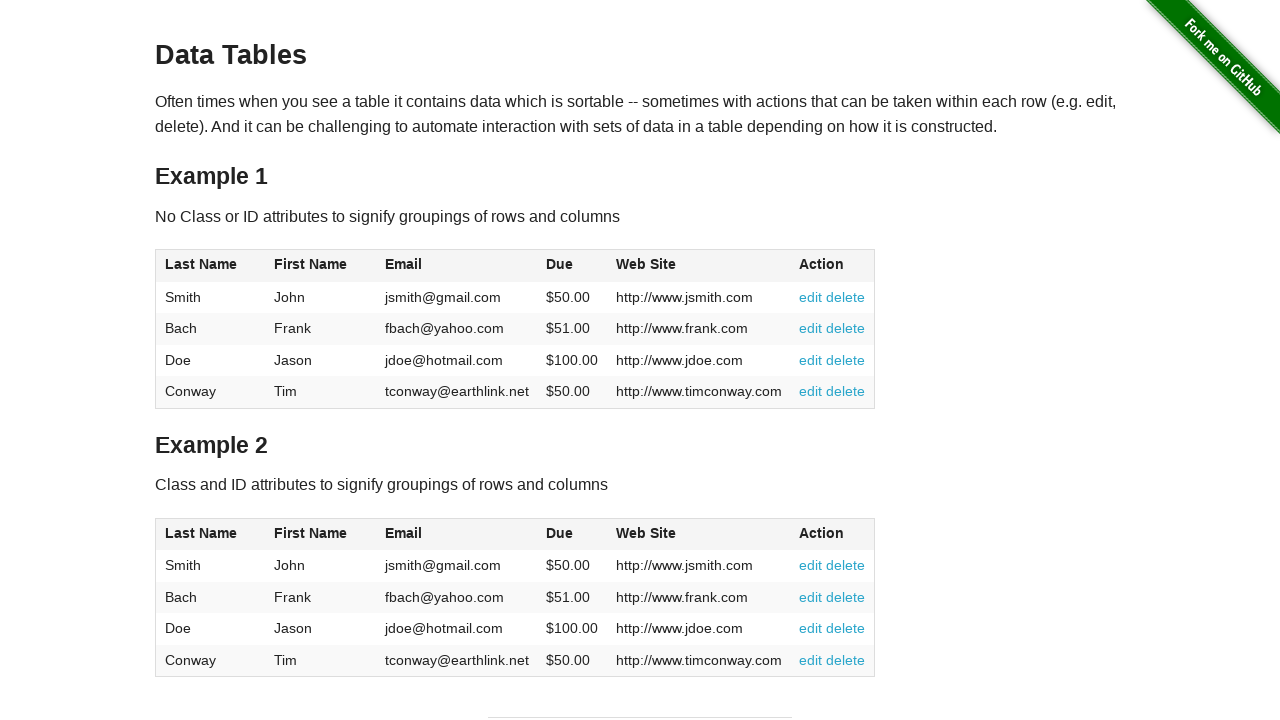

Clicked Due column header first time to sort ascending at (572, 266) on #table1 thead tr th:nth-of-type(4)
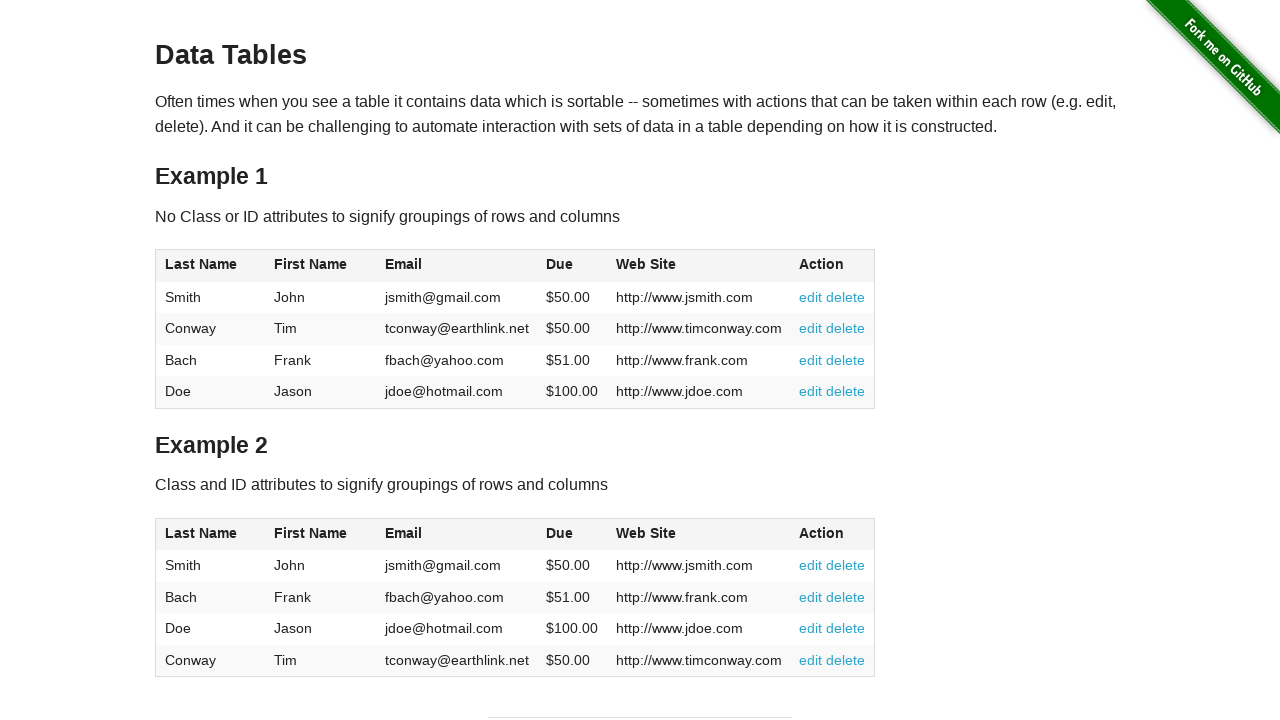

Clicked Due column header second time to sort descending at (572, 266) on #table1 thead tr th:nth-of-type(4)
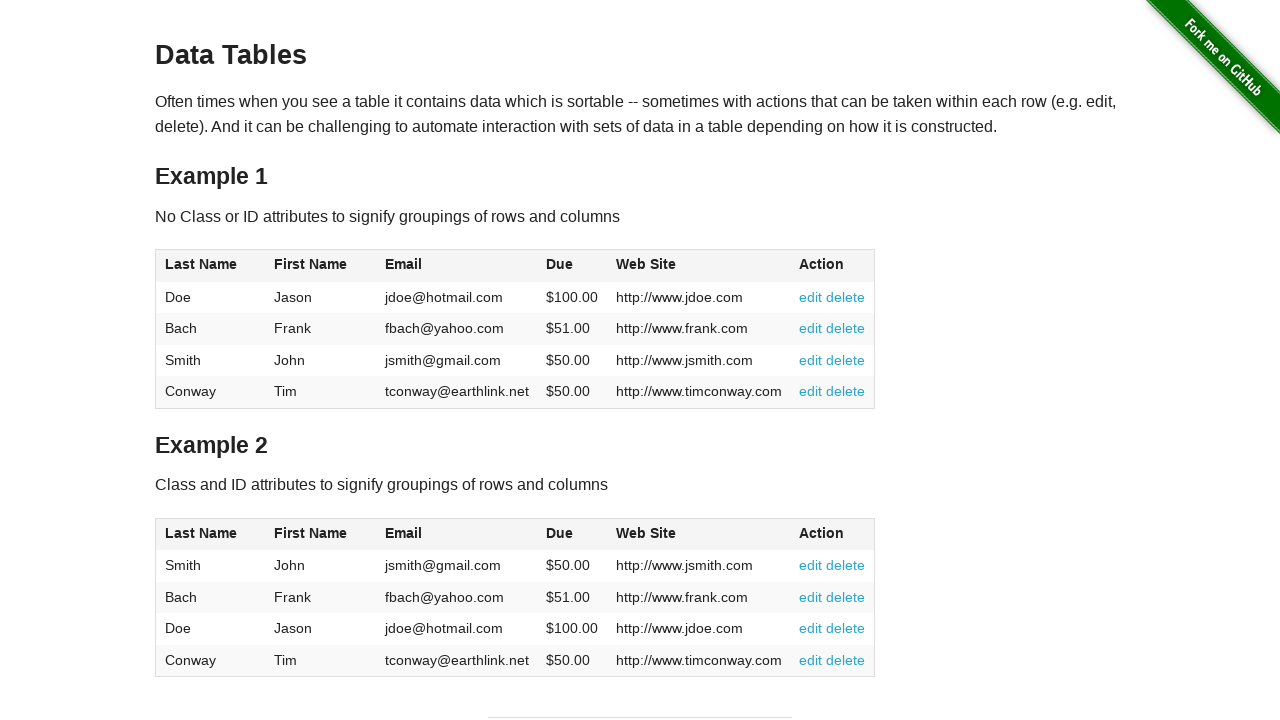

Due column values loaded after sorting
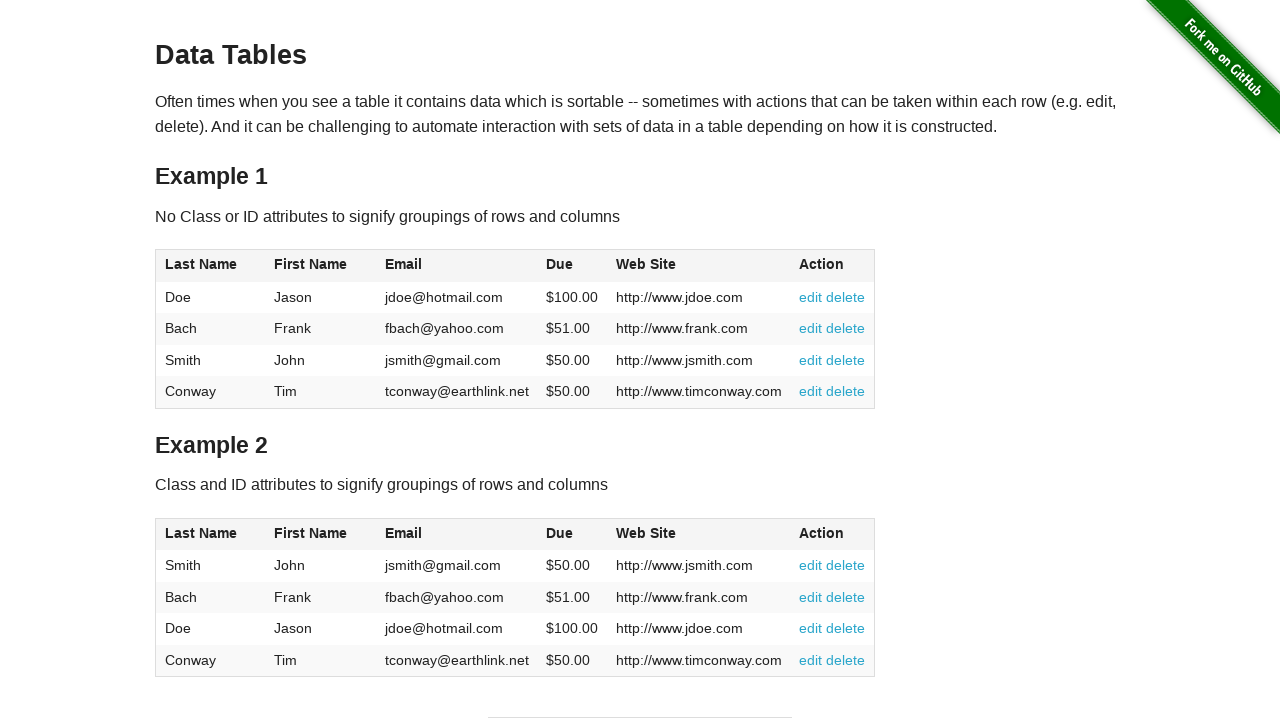

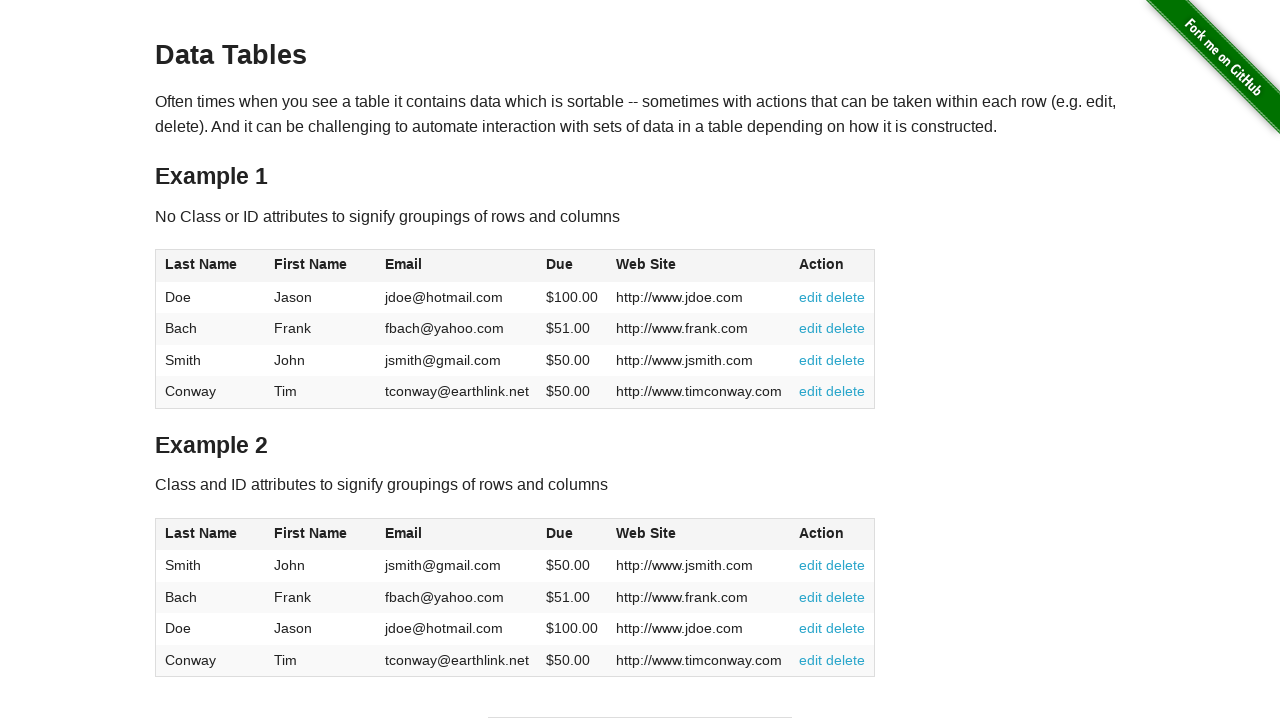